Tests that new items are appended to the bottom of the list and the count displays correctly

Starting URL: https://demo.playwright.dev/todomvc

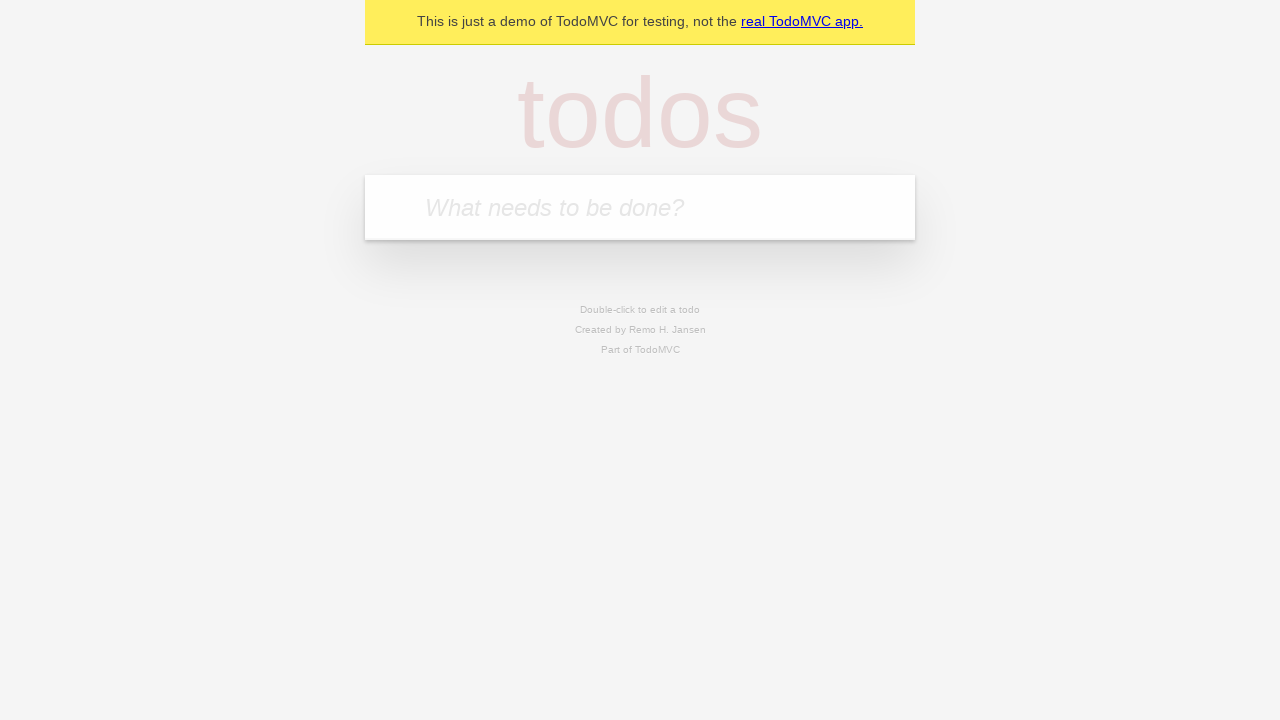

Filled todo input with 'buy some cheese' on internal:attr=[placeholder="What needs to be done?"i]
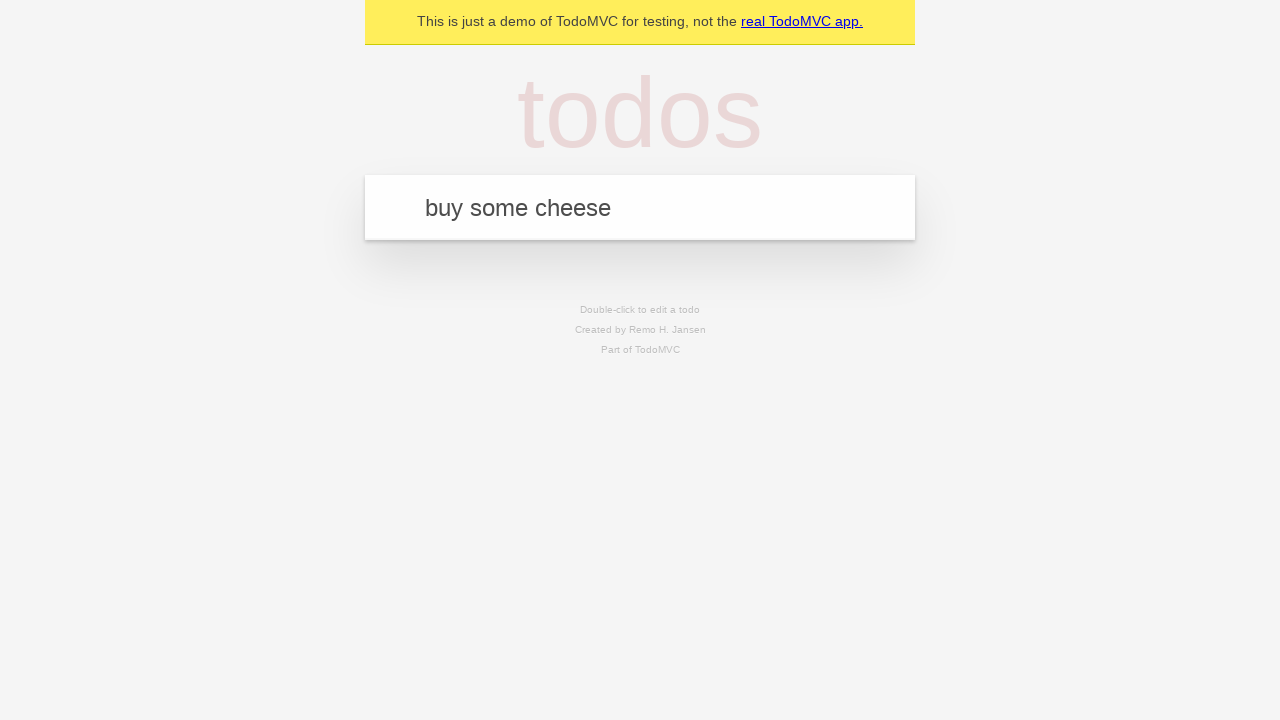

Pressed Enter to add first todo item on internal:attr=[placeholder="What needs to be done?"i]
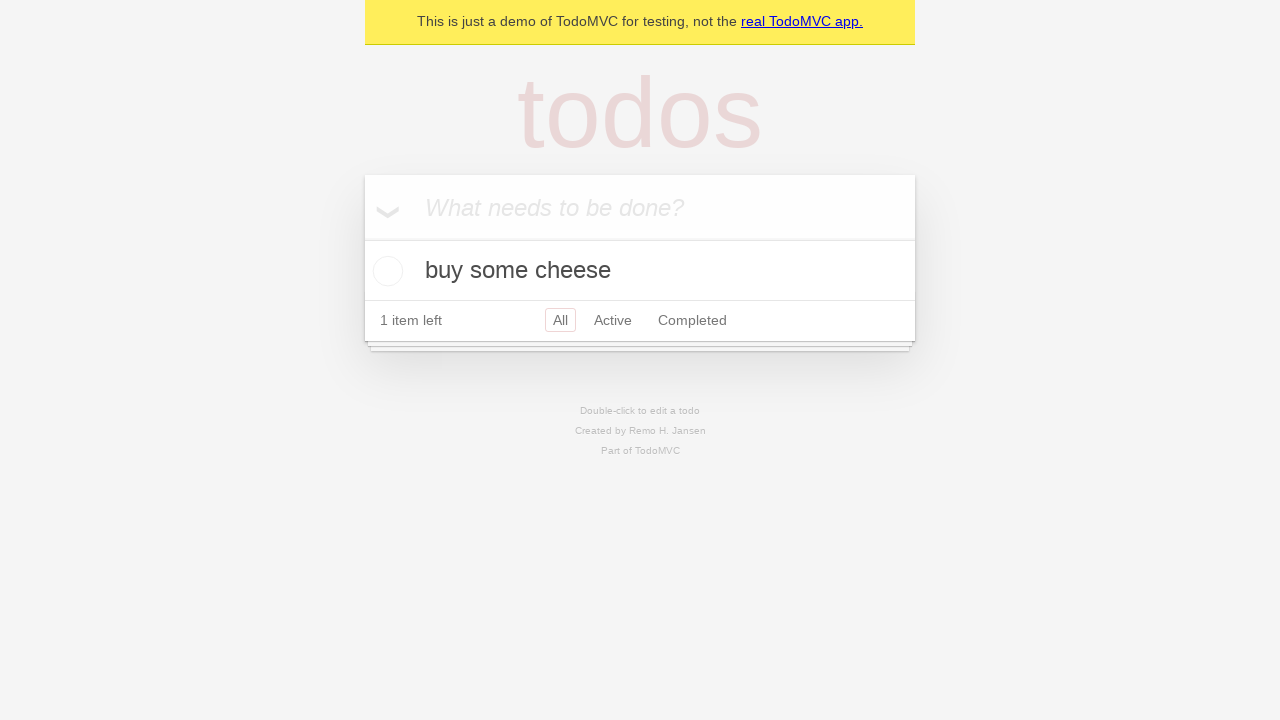

Filled todo input with 'feed the cat' on internal:attr=[placeholder="What needs to be done?"i]
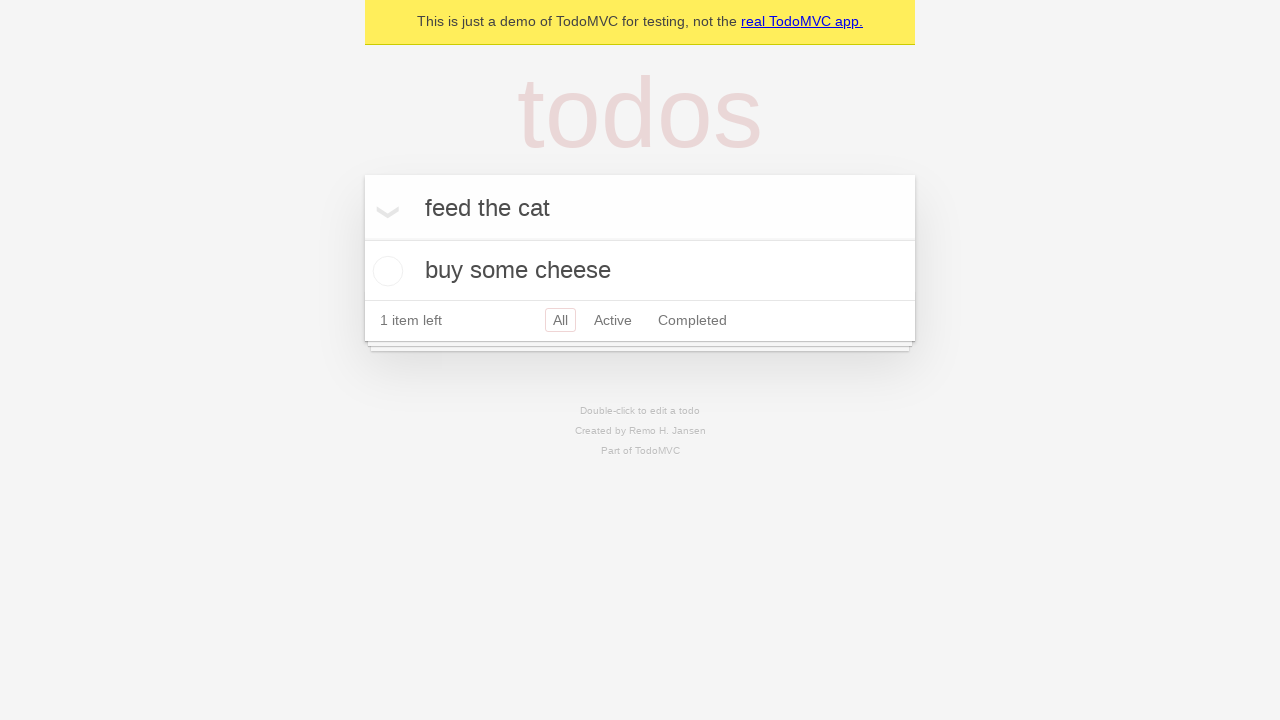

Pressed Enter to add second todo item on internal:attr=[placeholder="What needs to be done?"i]
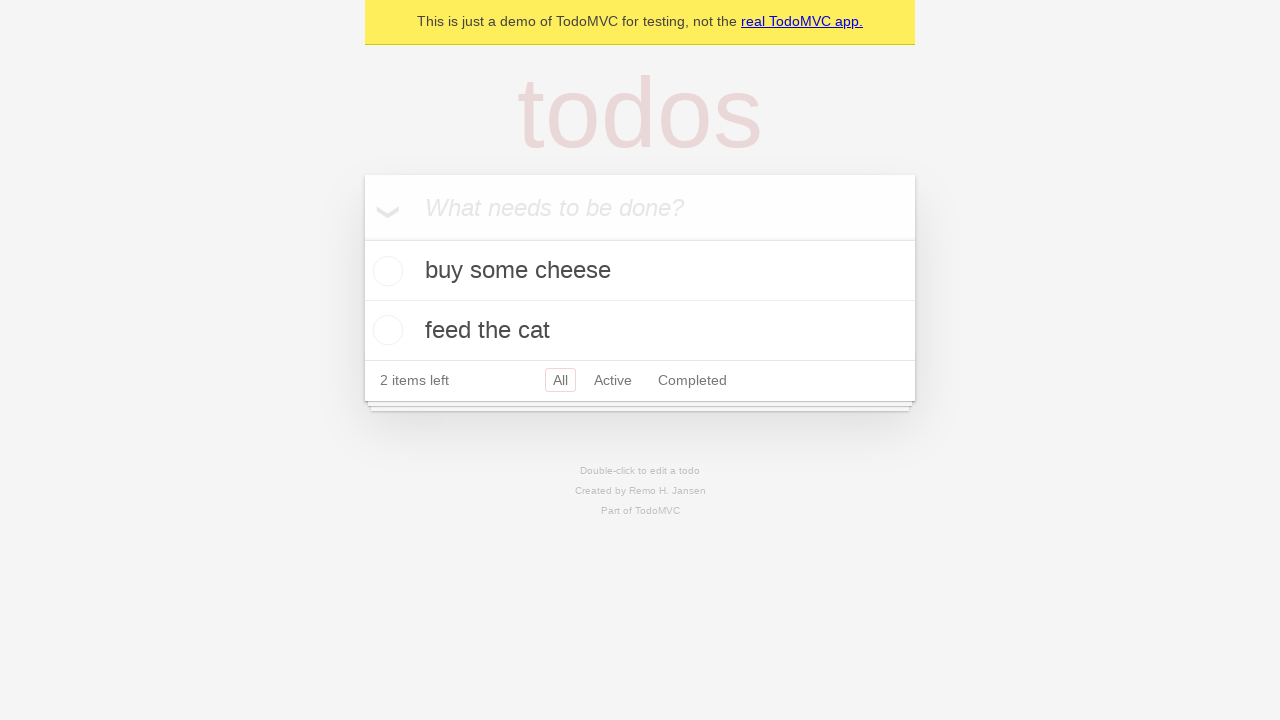

Filled todo input with 'book a doctors appointment' on internal:attr=[placeholder="What needs to be done?"i]
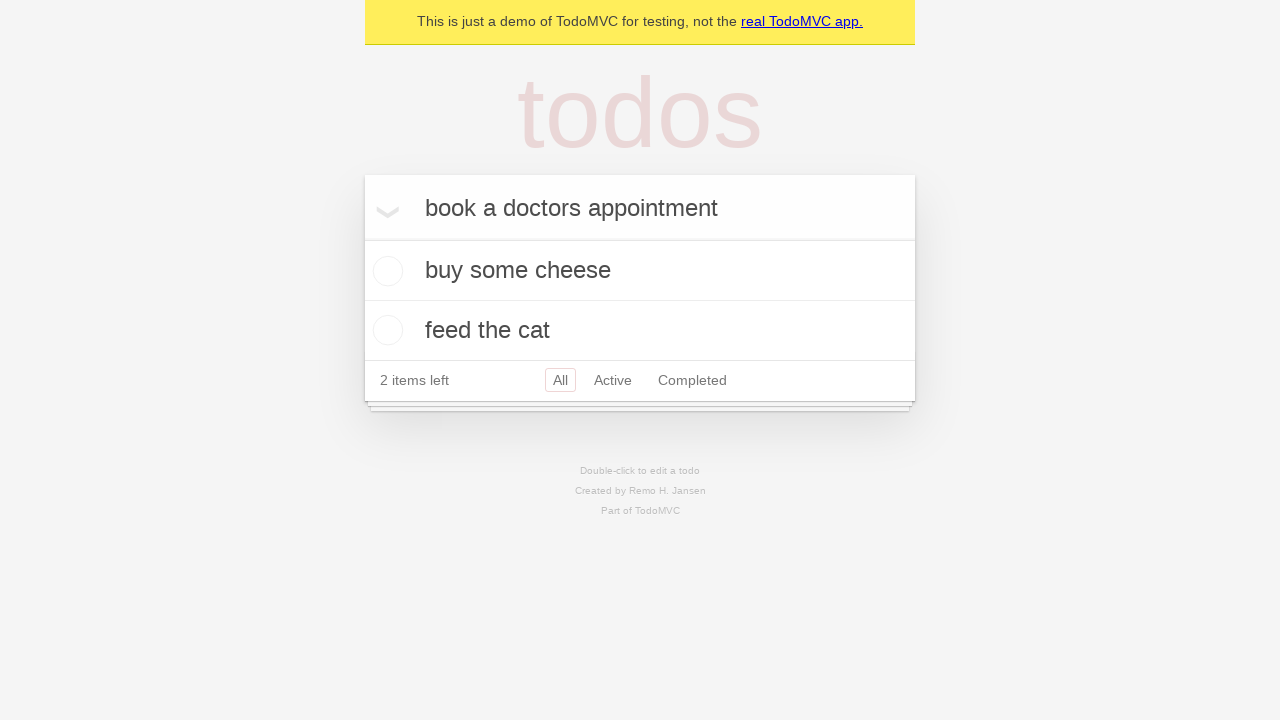

Pressed Enter to add third todo item on internal:attr=[placeholder="What needs to be done?"i]
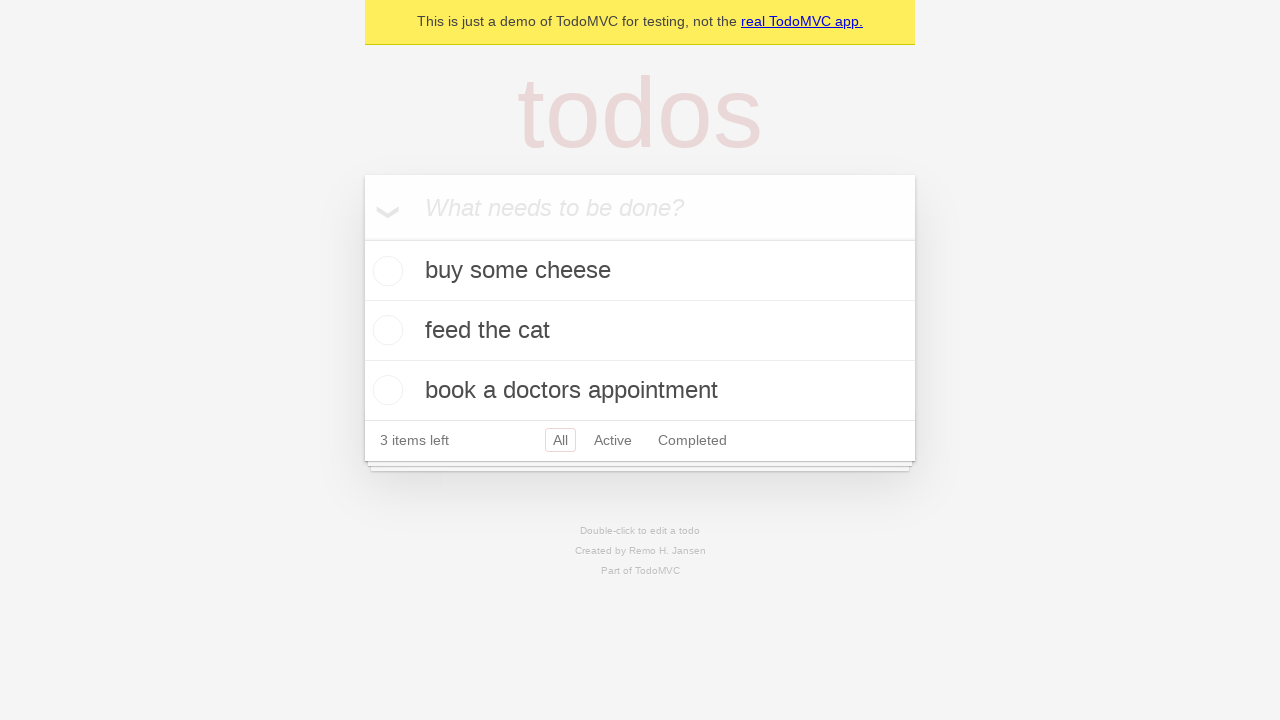

Todo count element became visible
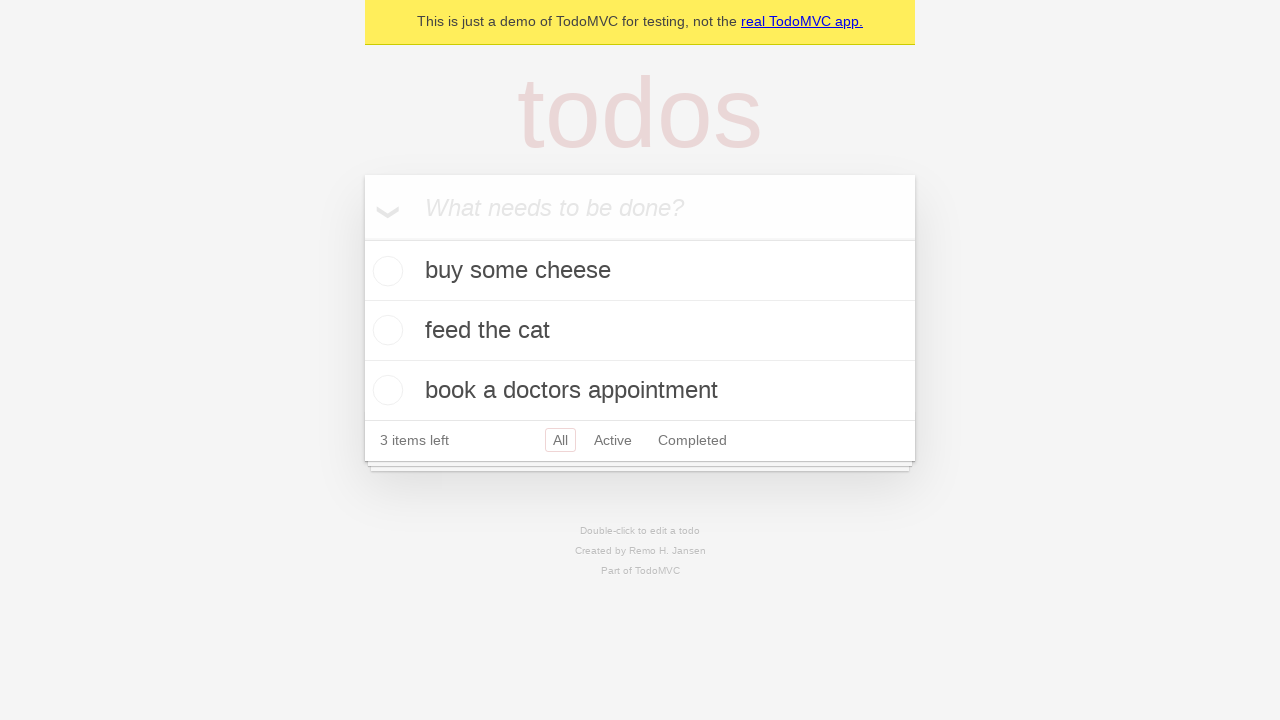

Verified that '3 items left' text is displayed
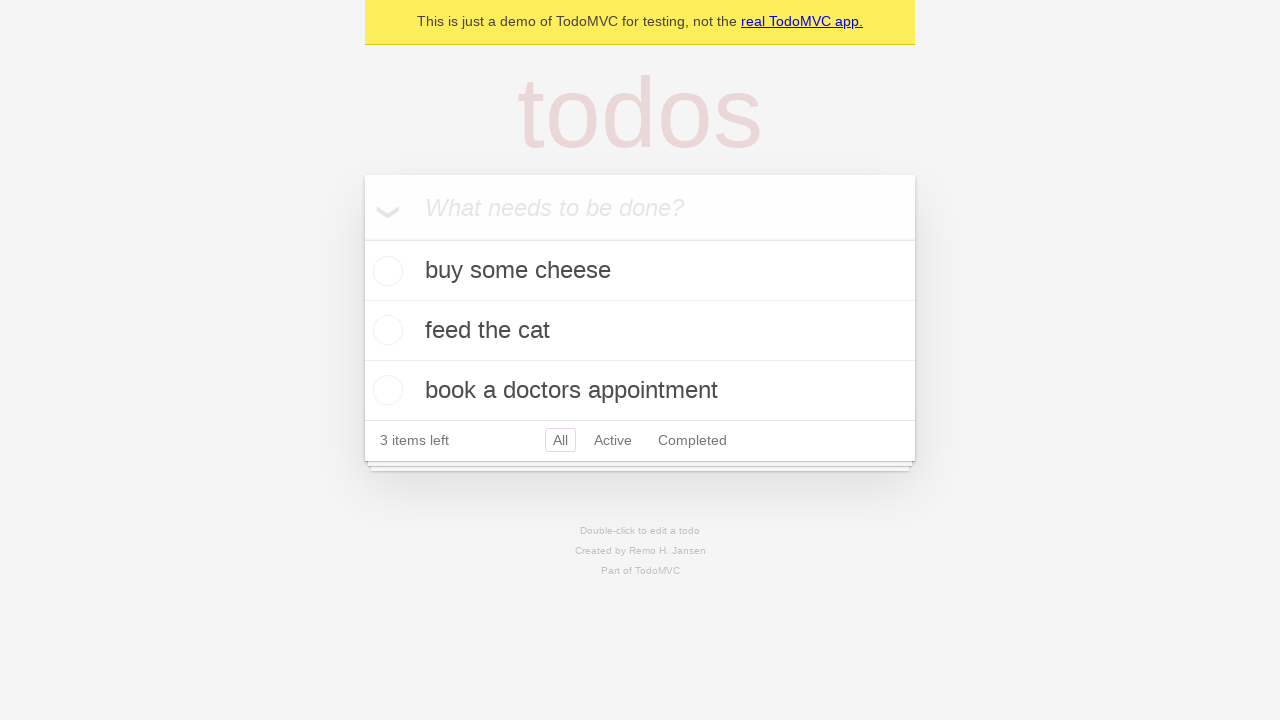

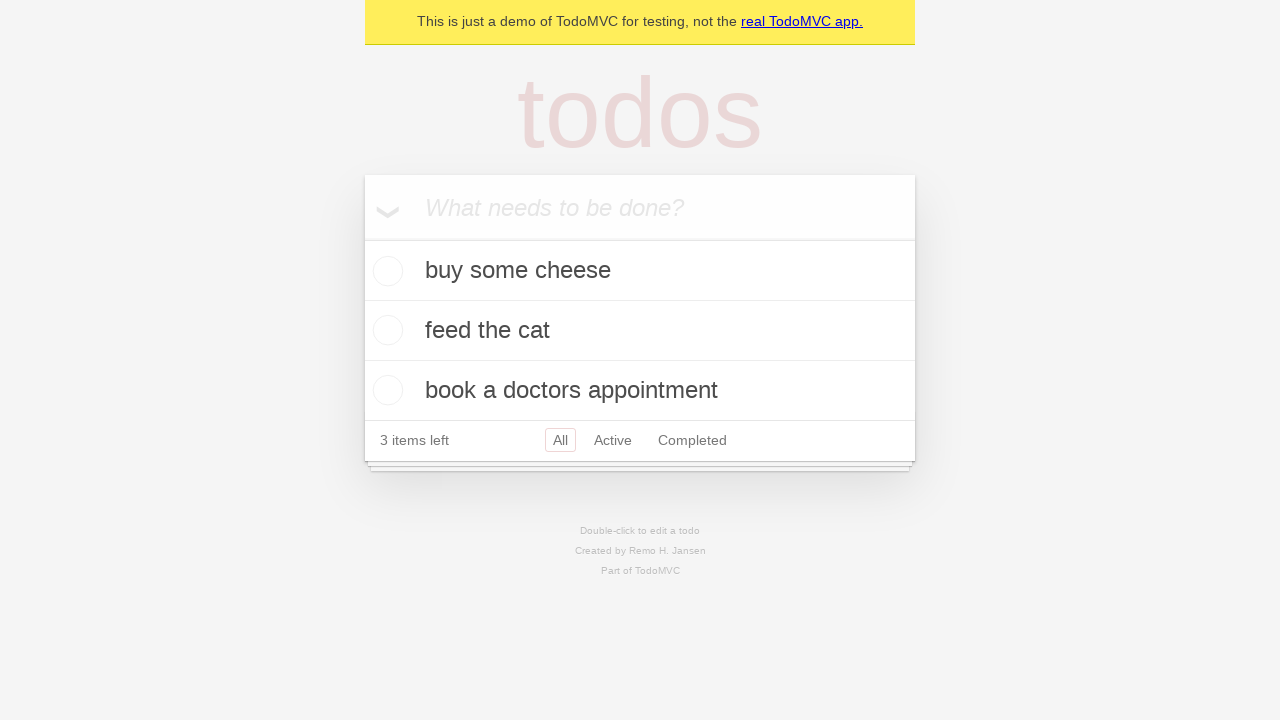